Tests navigation to the Forms section by clicking on the Forms card and verifying the URL changes correctly

Starting URL: https://demoqa.com/

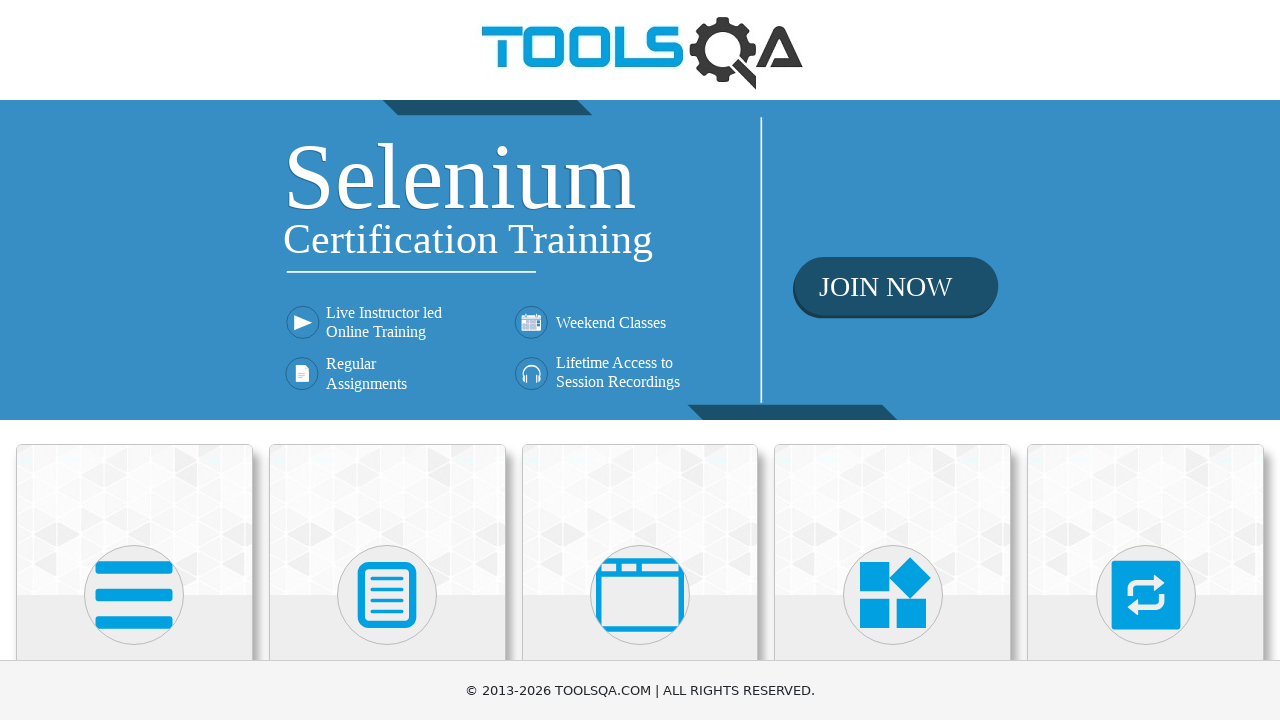

Located all card elements on the page
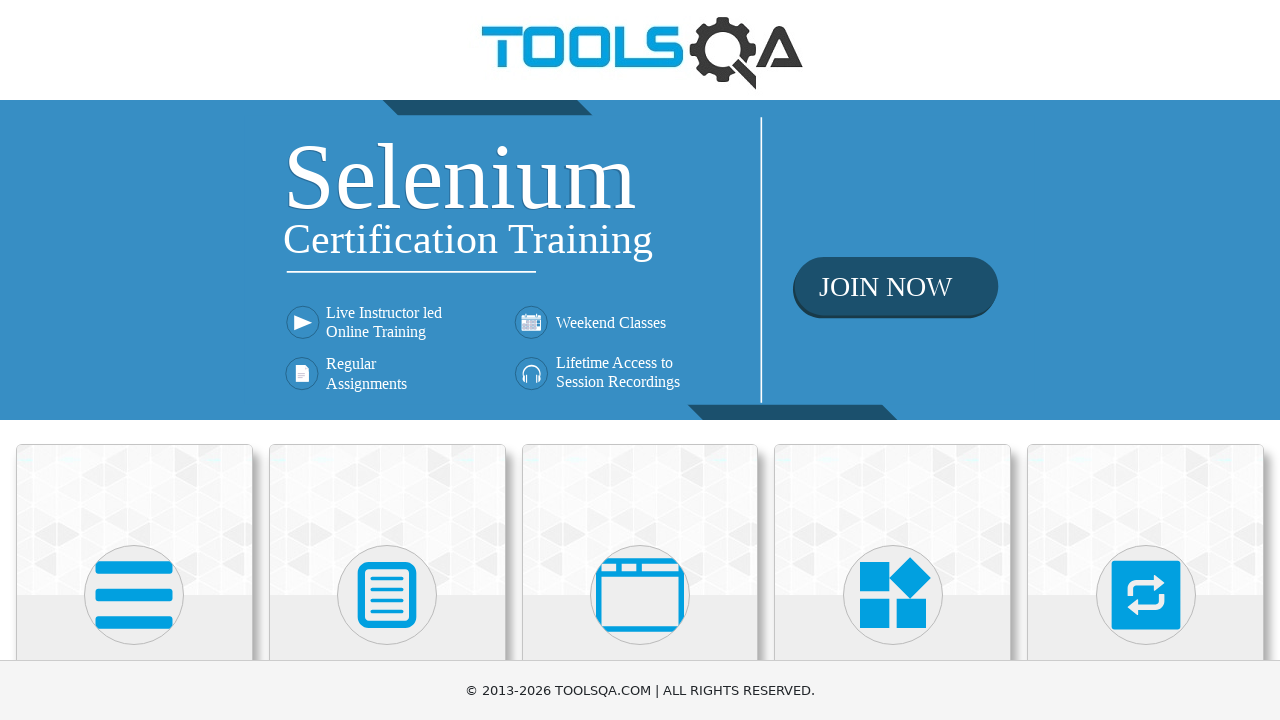

Scrolled Forms card into view
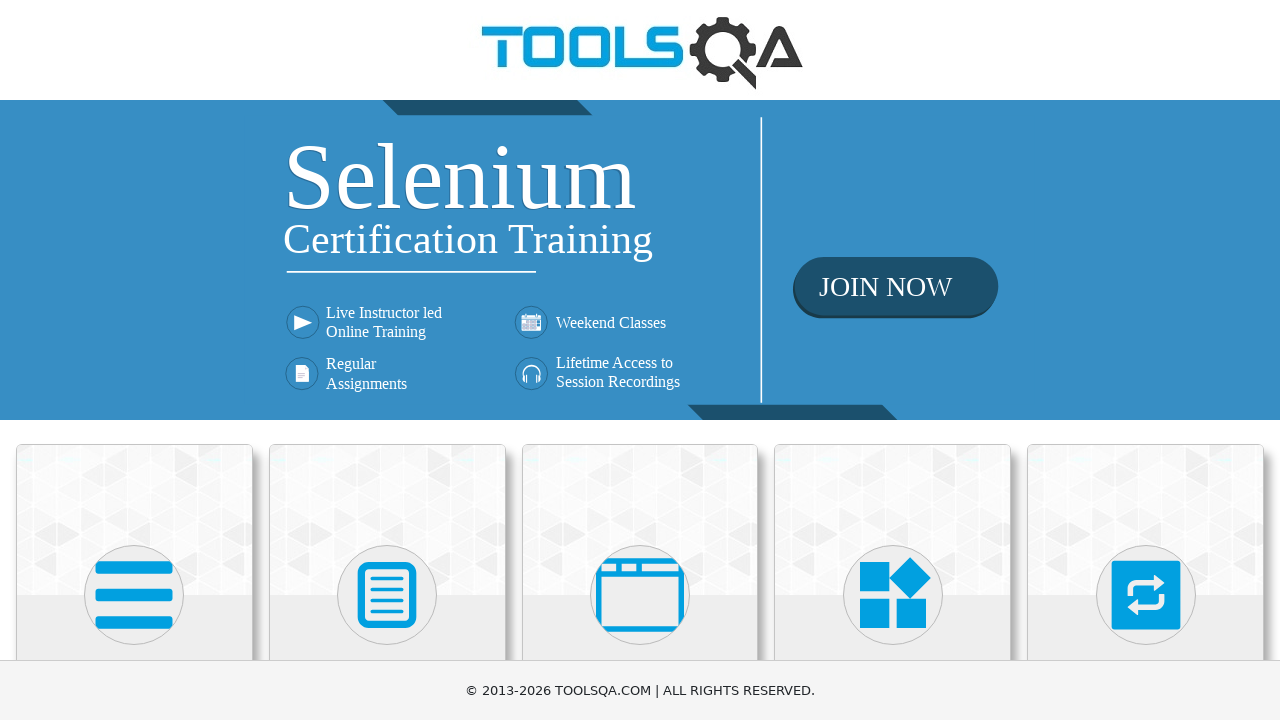

Clicked on the Forms card at (387, 360) on .card-body >> nth=1
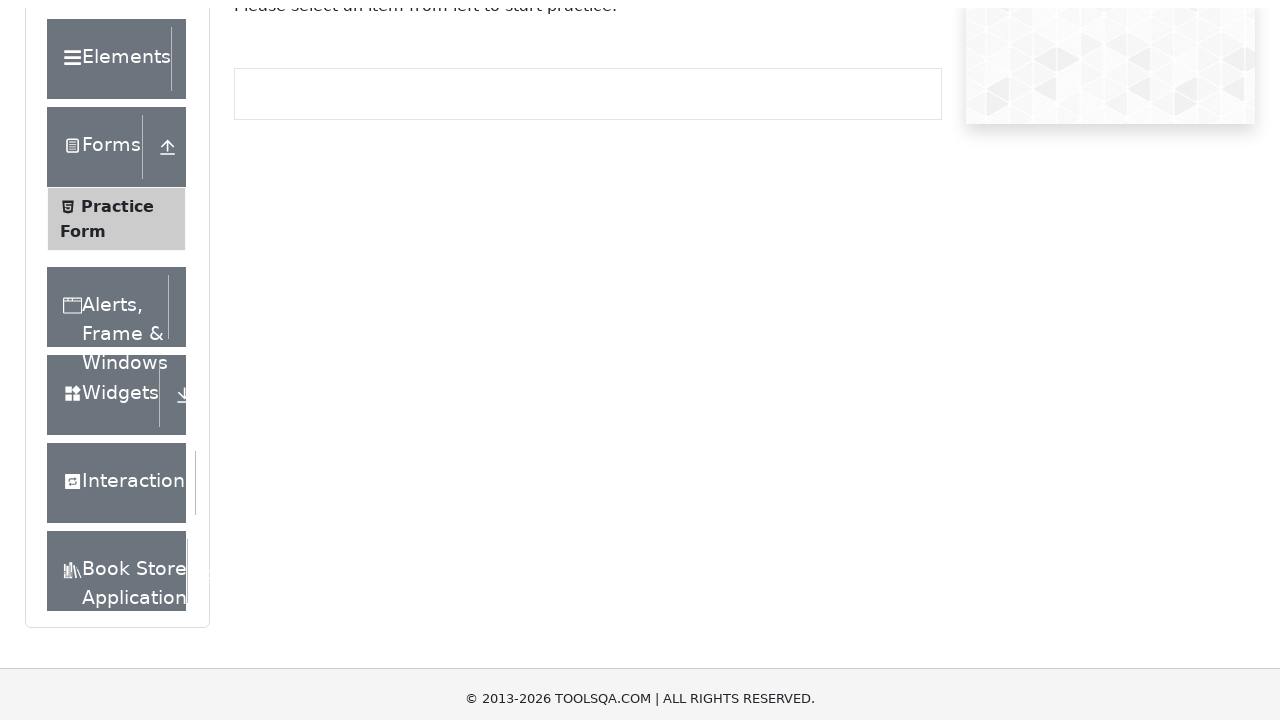

Verified successful navigation to Forms page (URL changed to **/forms)
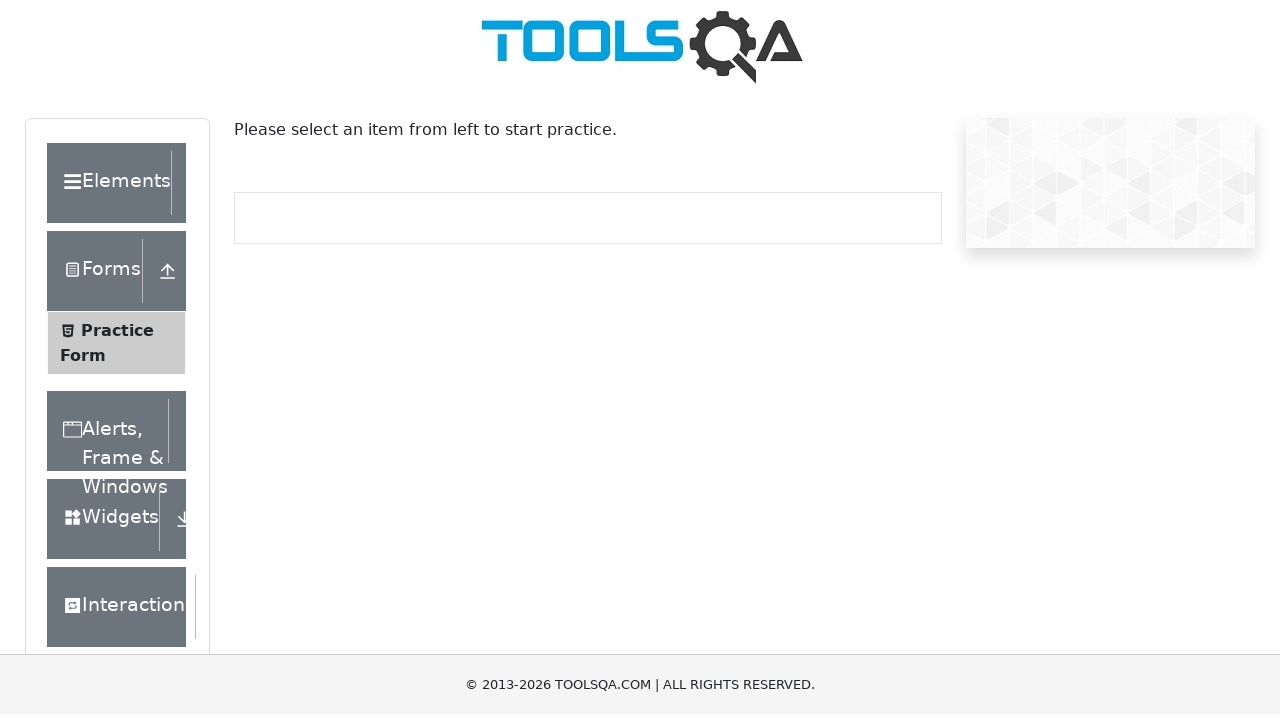

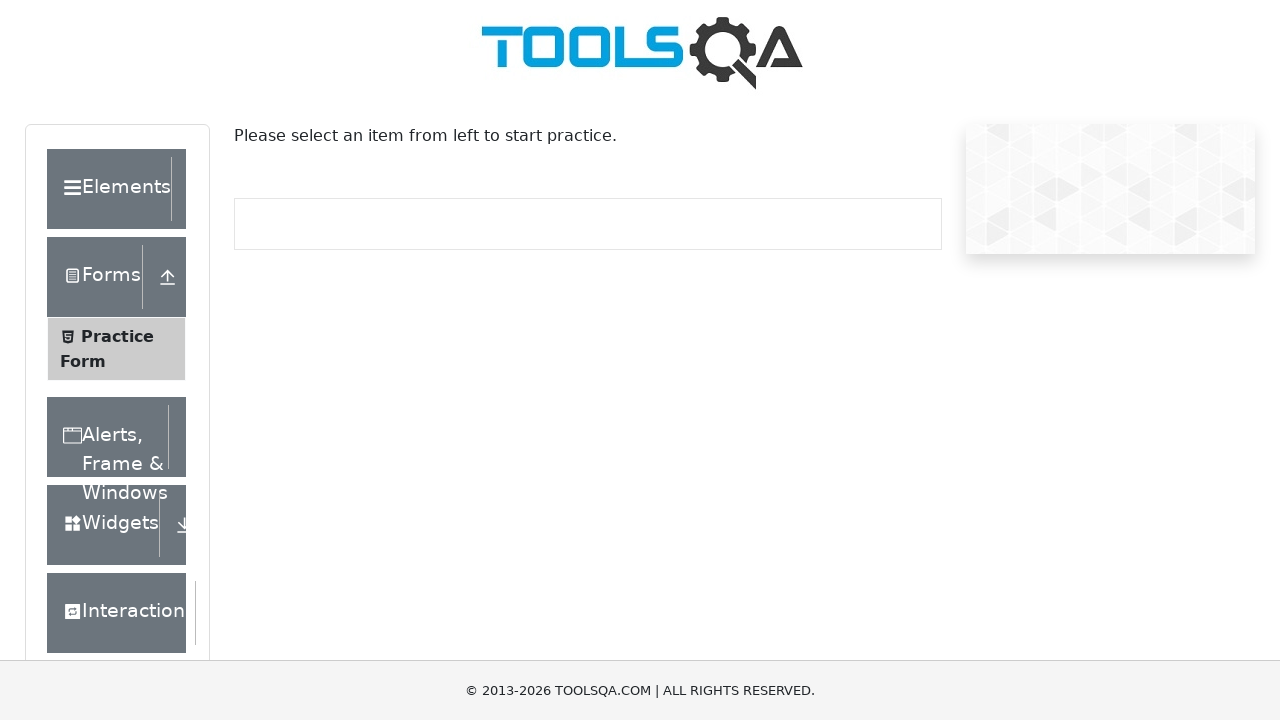